Tests checkbox functionality by clicking on a checkbox and verifying it becomes selected

Starting URL: https://rahulshettyacademy.com/AutomationPractice

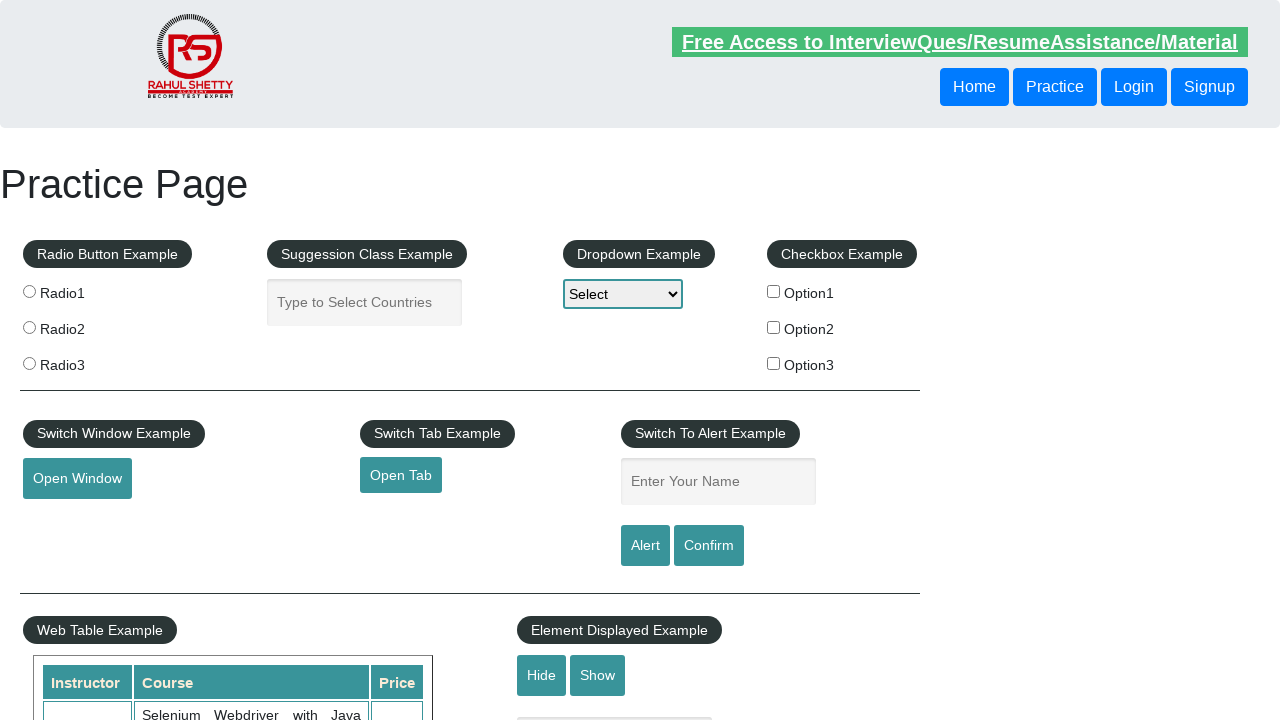

Clicked on the third checkbox at (774, 363) on input[type='checkbox'] >> nth=2
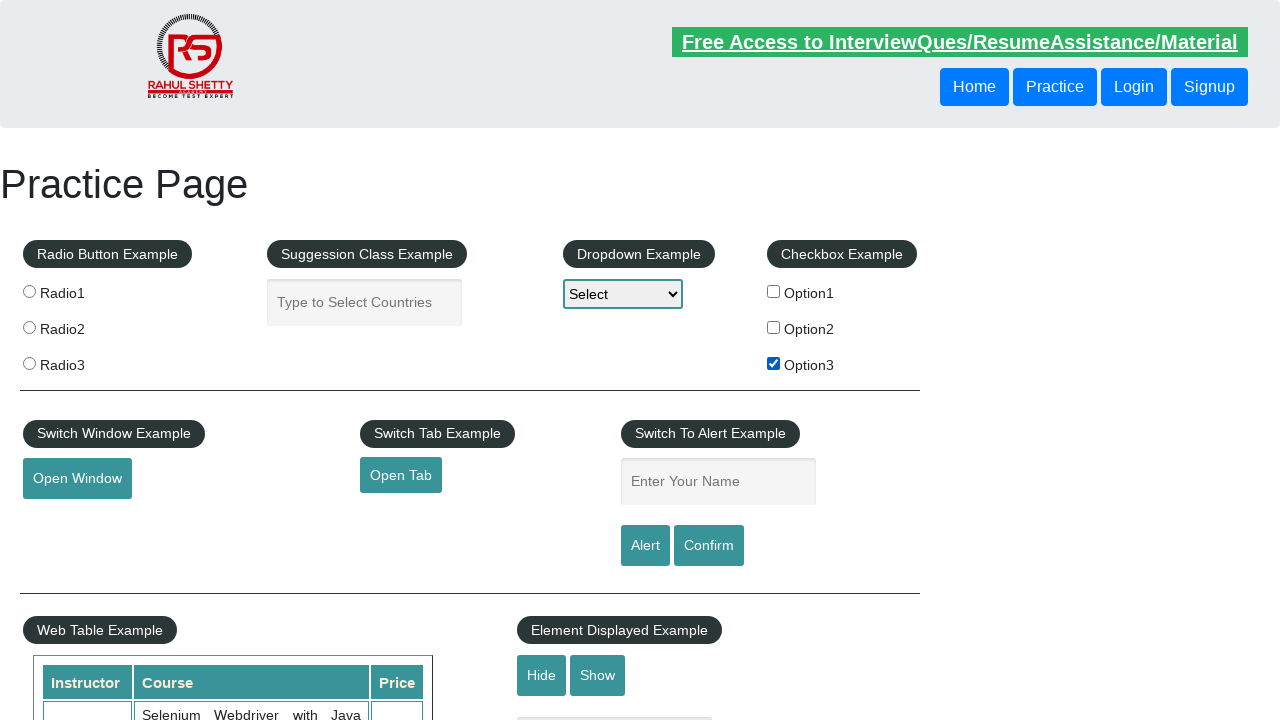

Verified third checkbox is now selected
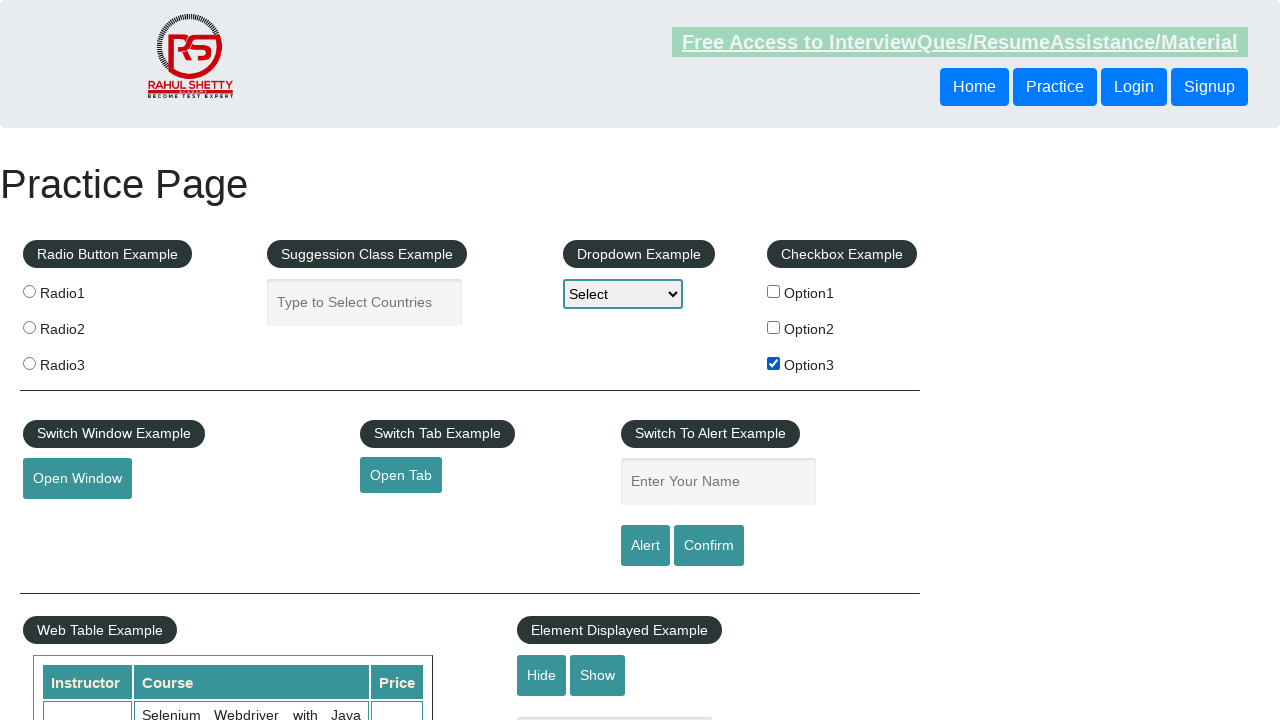

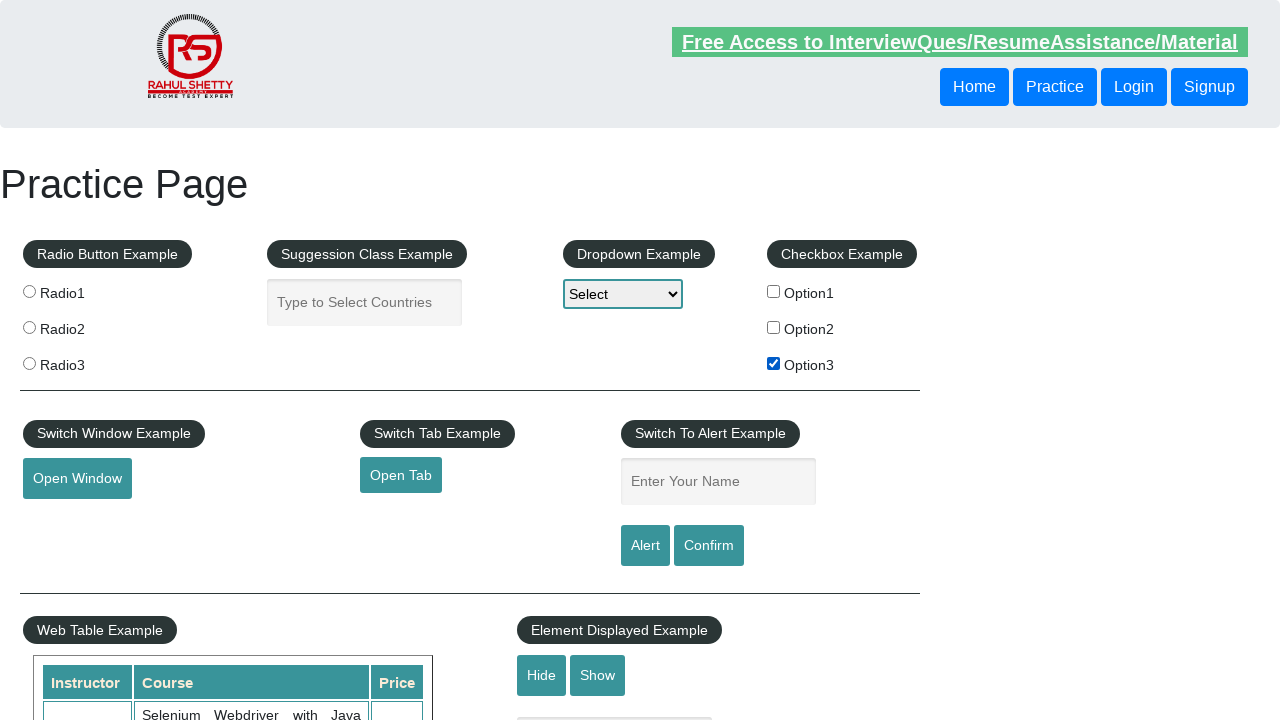